Tests dropdown selection by selecting an option using value attribute

Starting URL: https://kristinek.github.io/site/examples/actions

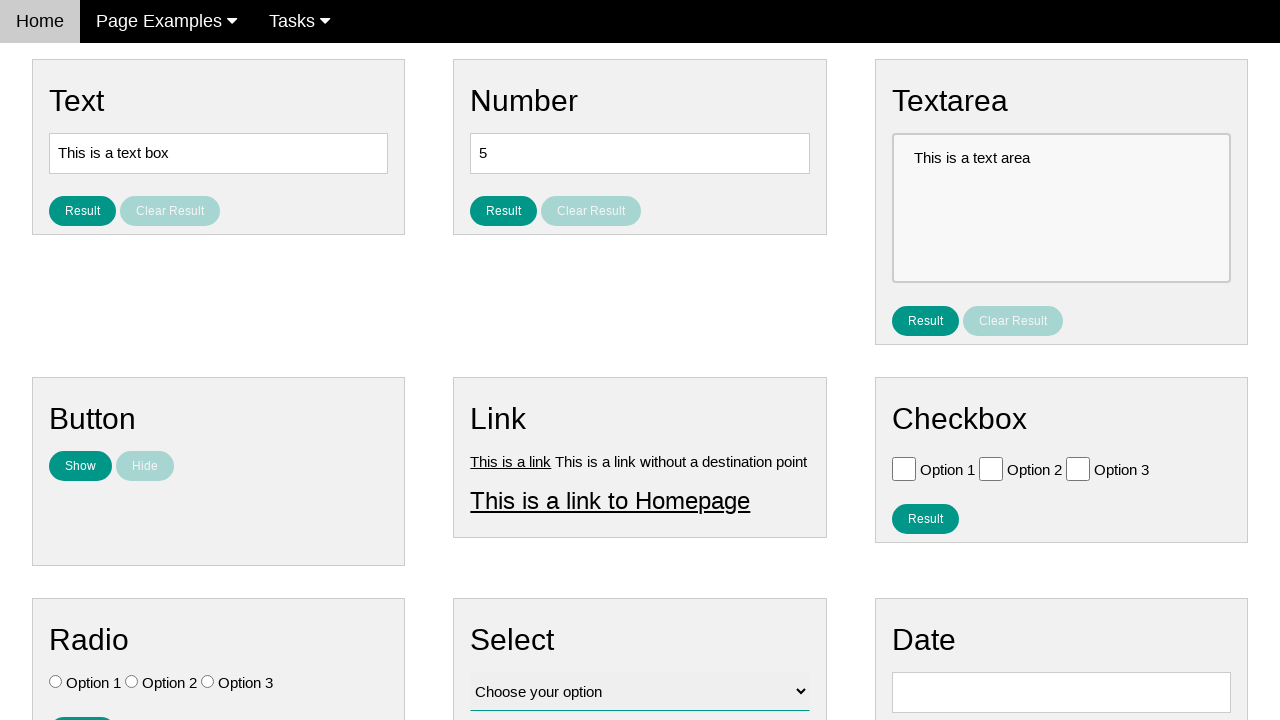

Navigated to dropdown actions example page
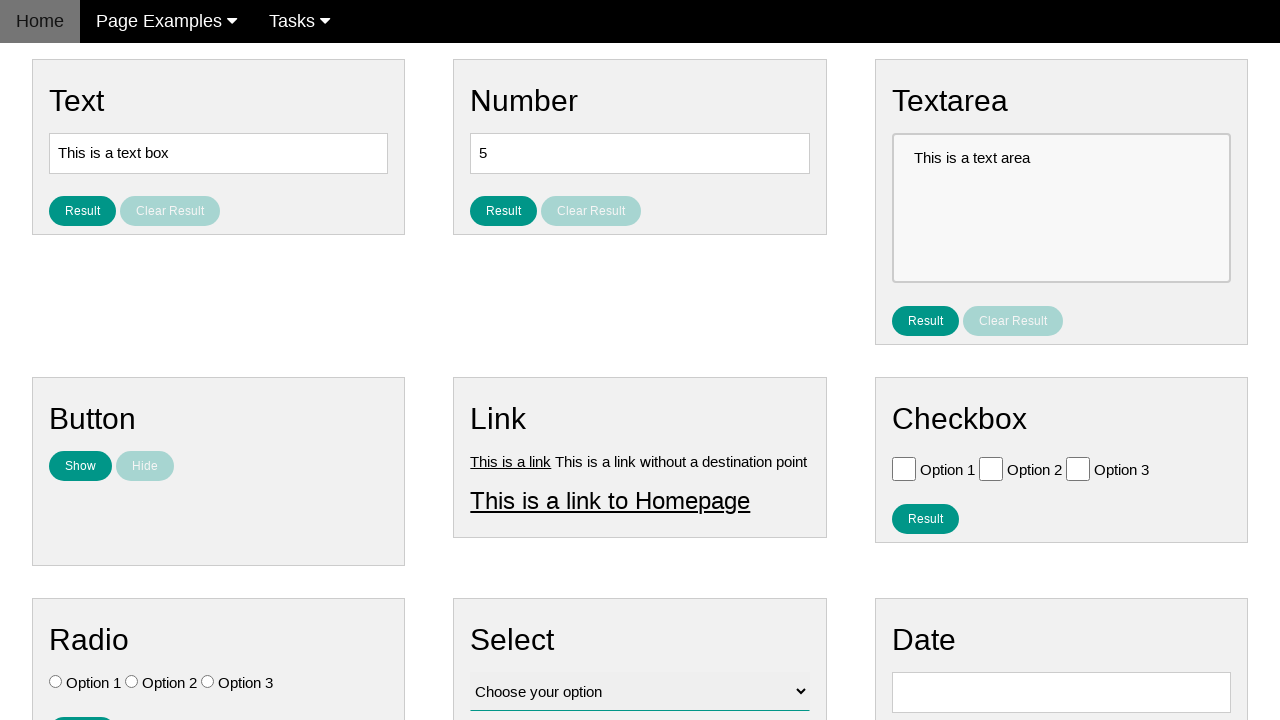

Selected Option 3 from dropdown using value attribute 'value3' on #vfb-12
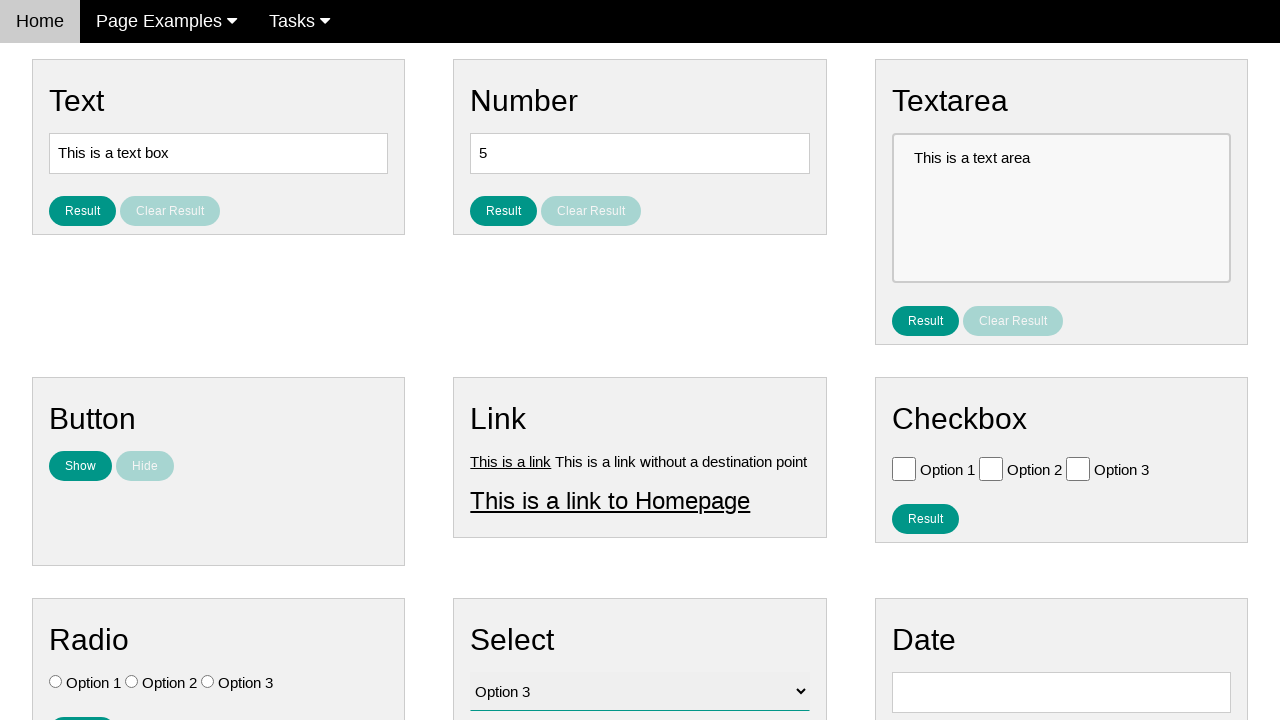

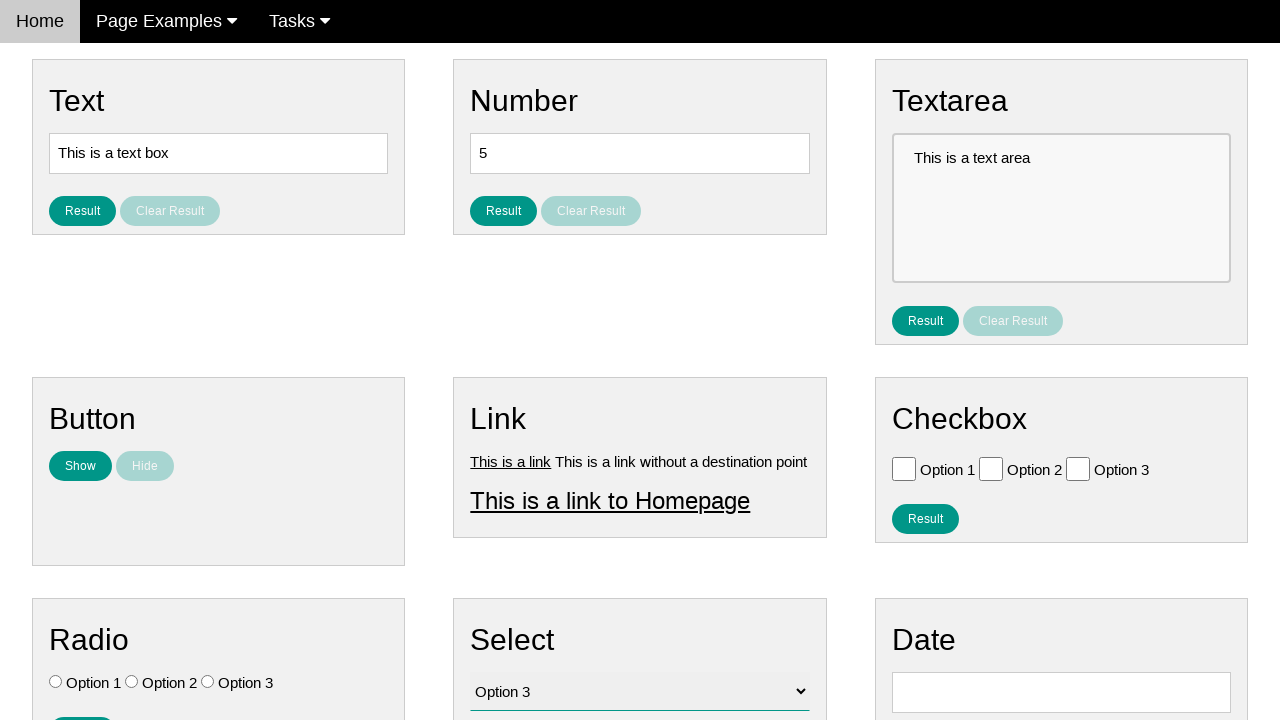